Tests bus ticket booking flow on APSRTC website by filling source and destination cities, selecting a travel date, and initiating a search for available buses.

Starting URL: https://www.apsrtconline.in/

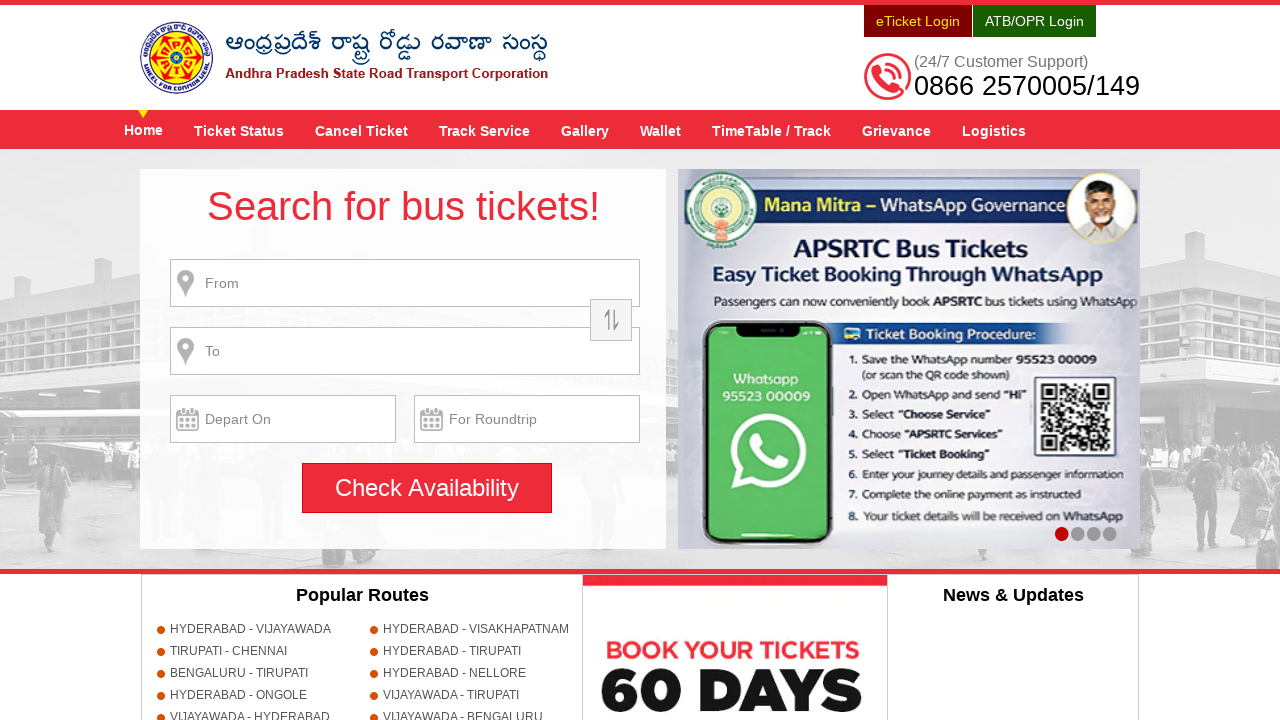

Filled source city field with 'HYDERABAD' on input[name='source']
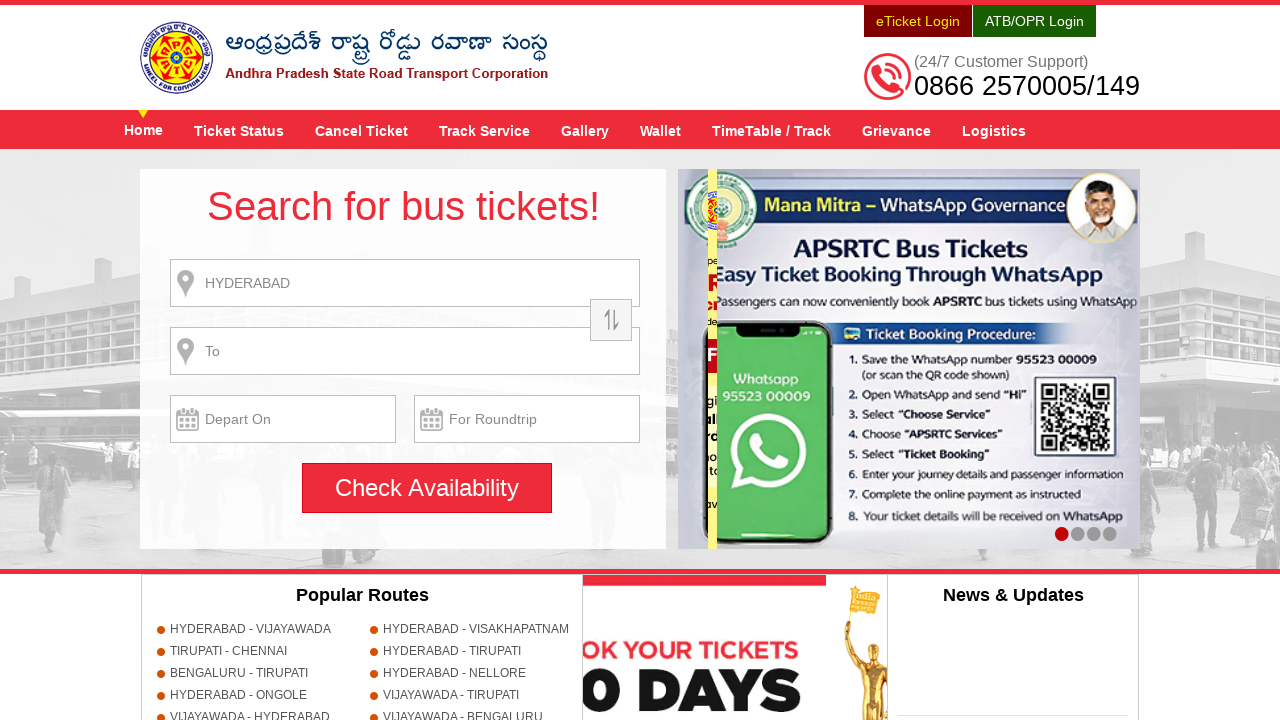

Waited 1 second for autocomplete to load
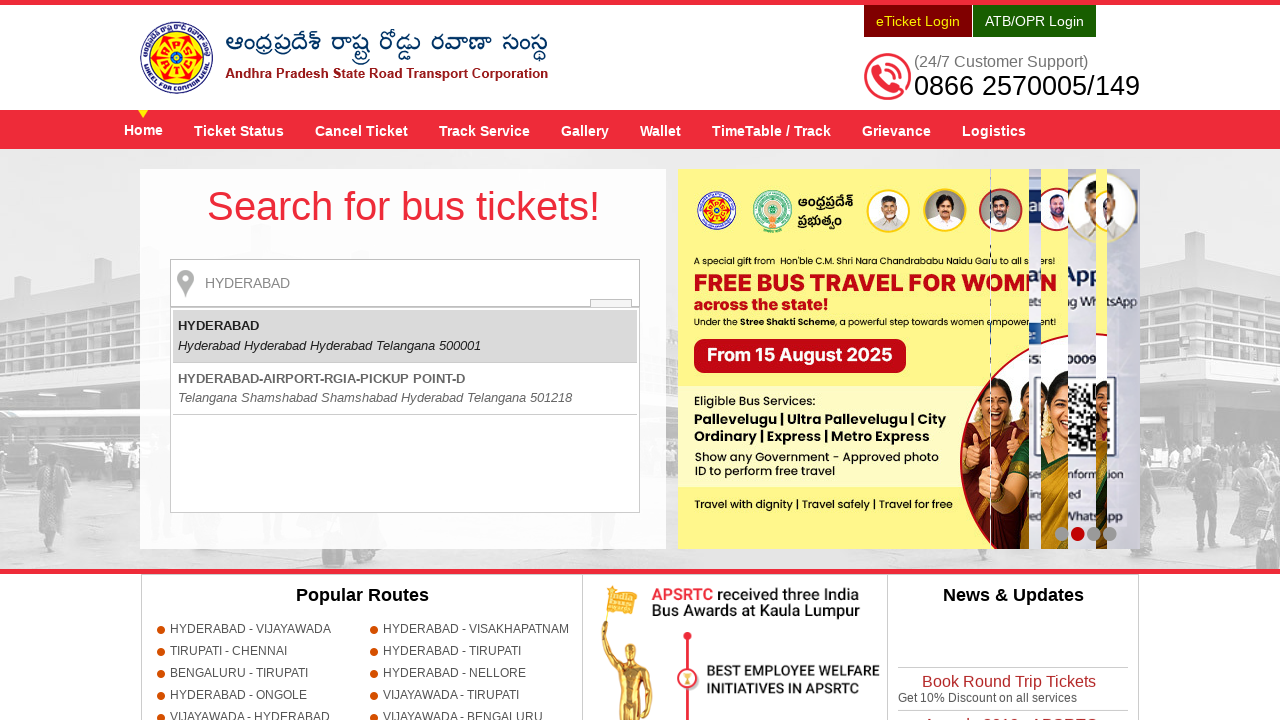

Pressed Enter to select source city from autocomplete
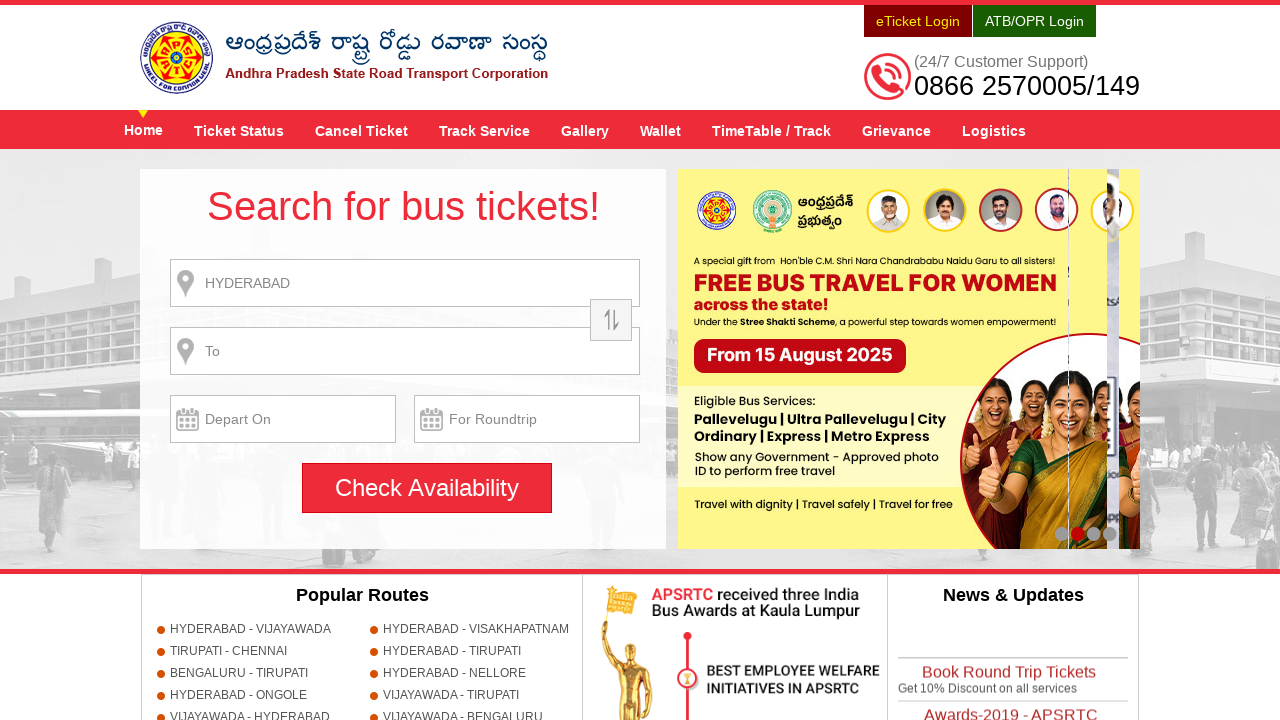

Filled destination city field with 'GUNTUR' on input[name='destination']
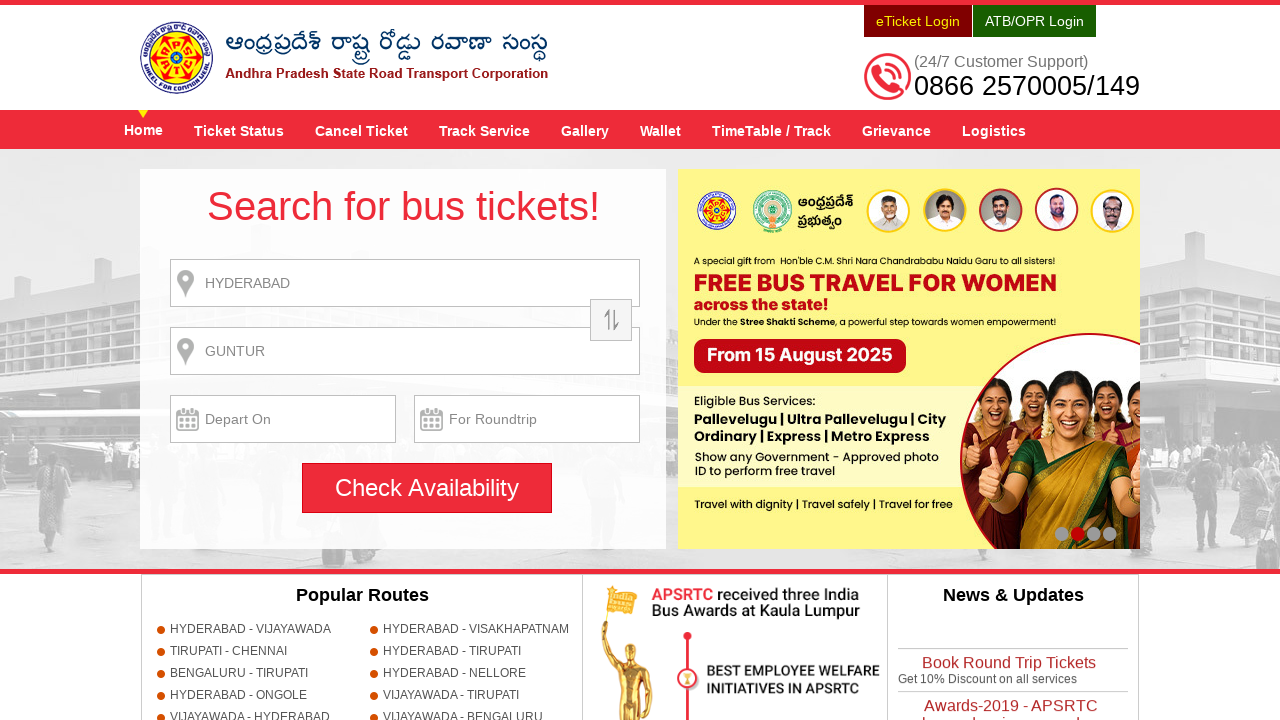

Waited 1 second for autocomplete to load
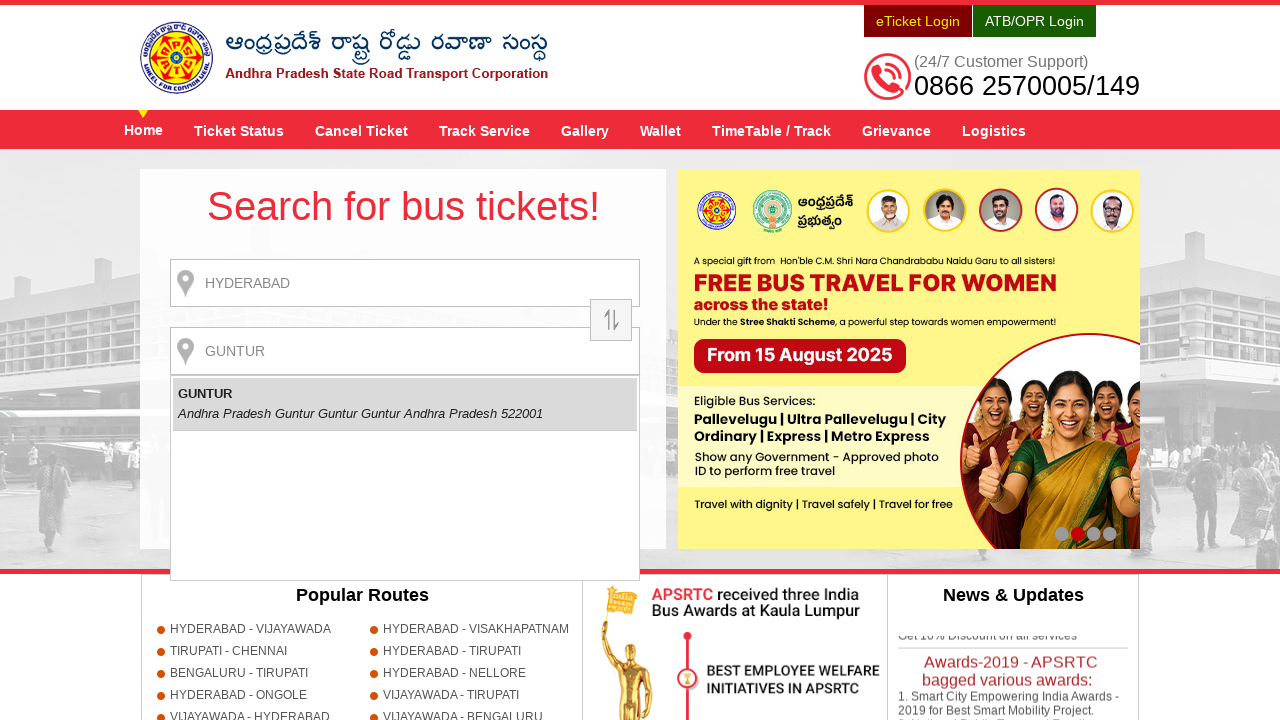

Pressed Enter to select destination city from autocomplete
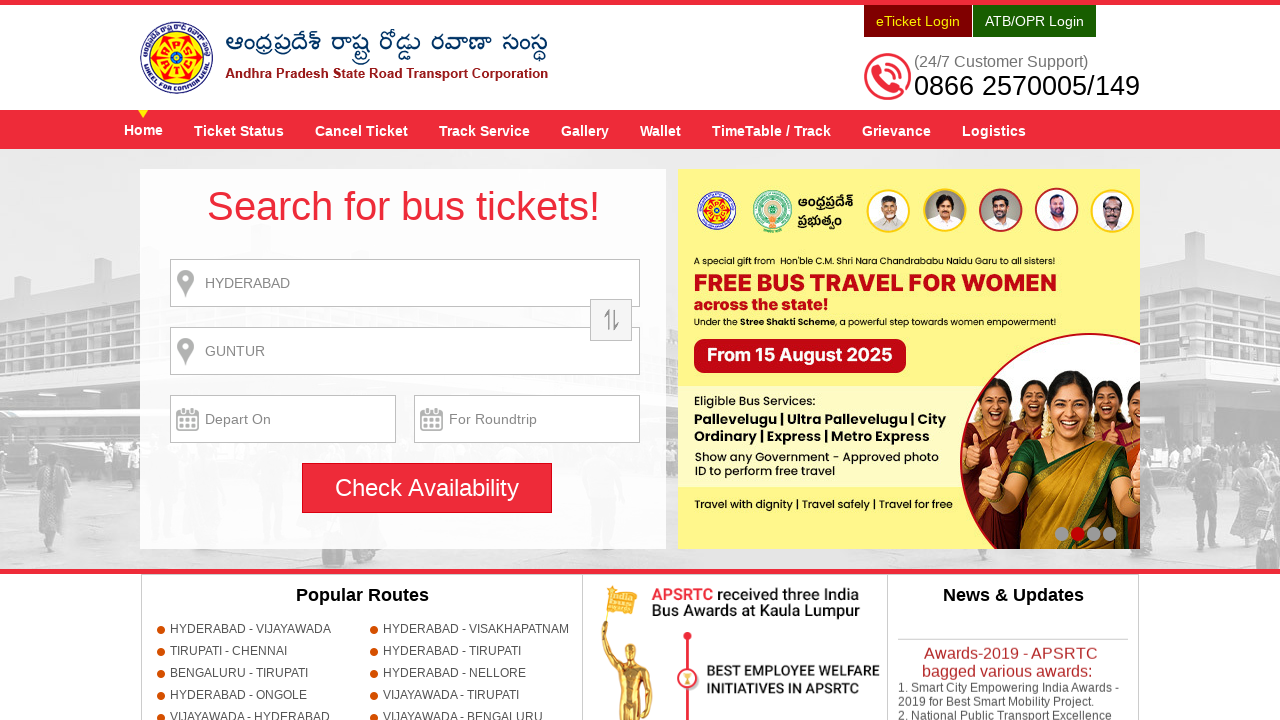

Clicked search button to open date picker at (427, 488) on input[name='searchBtn']
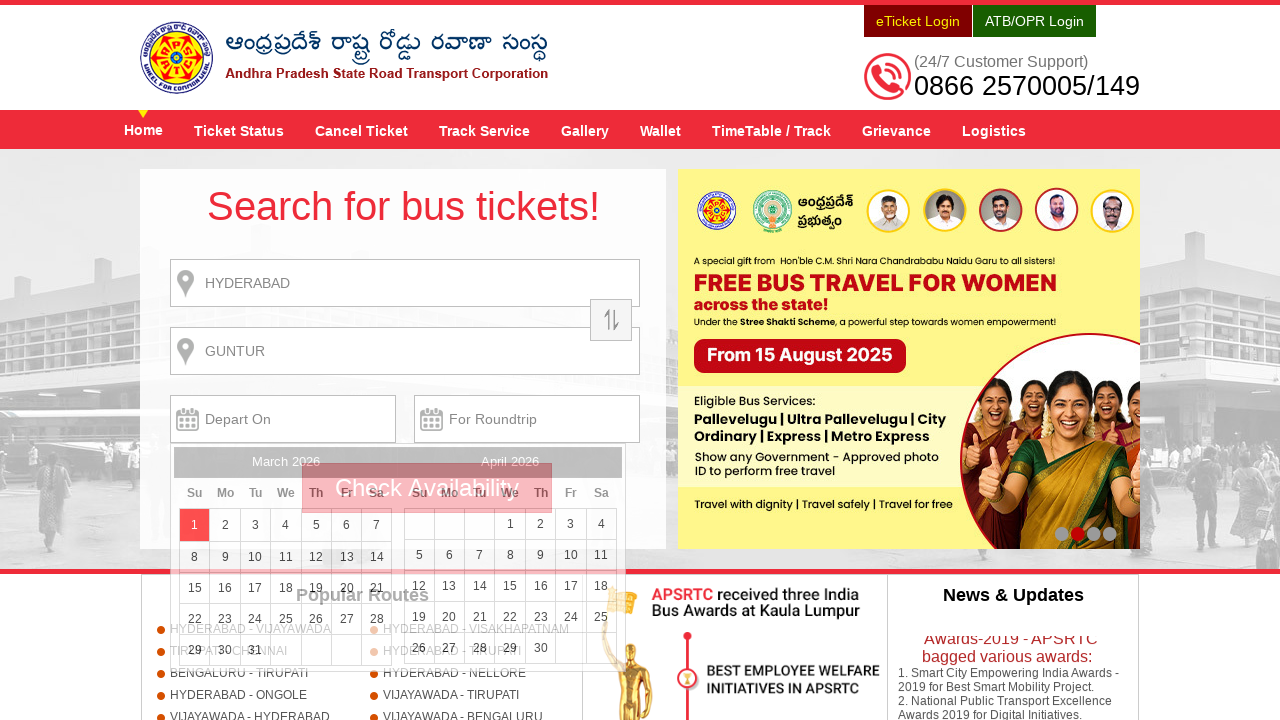

Selected travel date: 22nd of the month at (195, 619) on xpath=//a[text()='22']
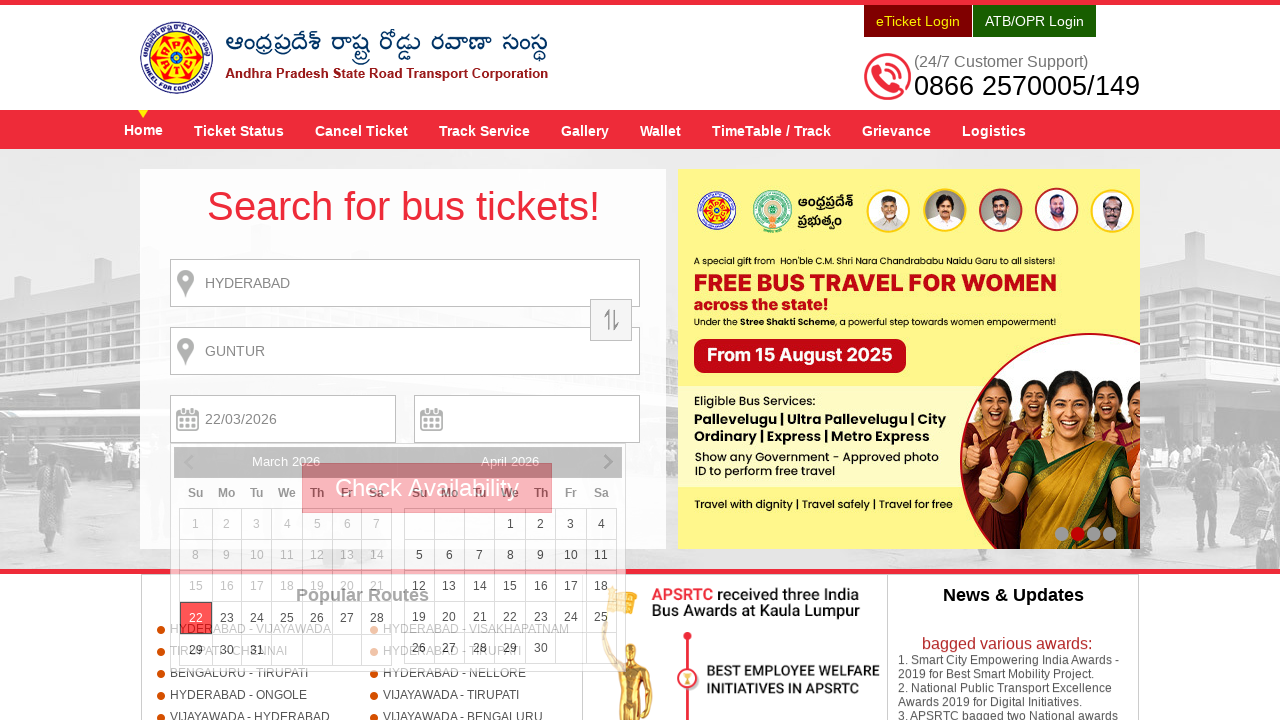

Clicked search button to search for available buses at (427, 488) on input[name='searchBtn']
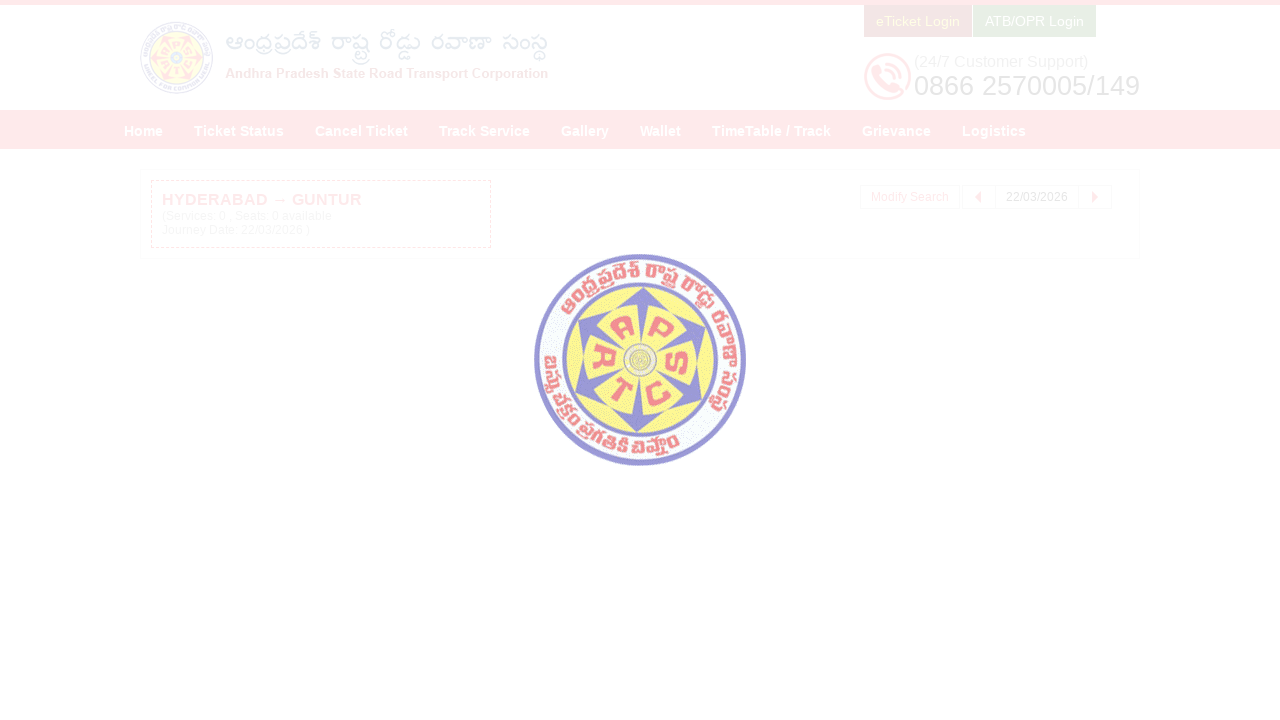

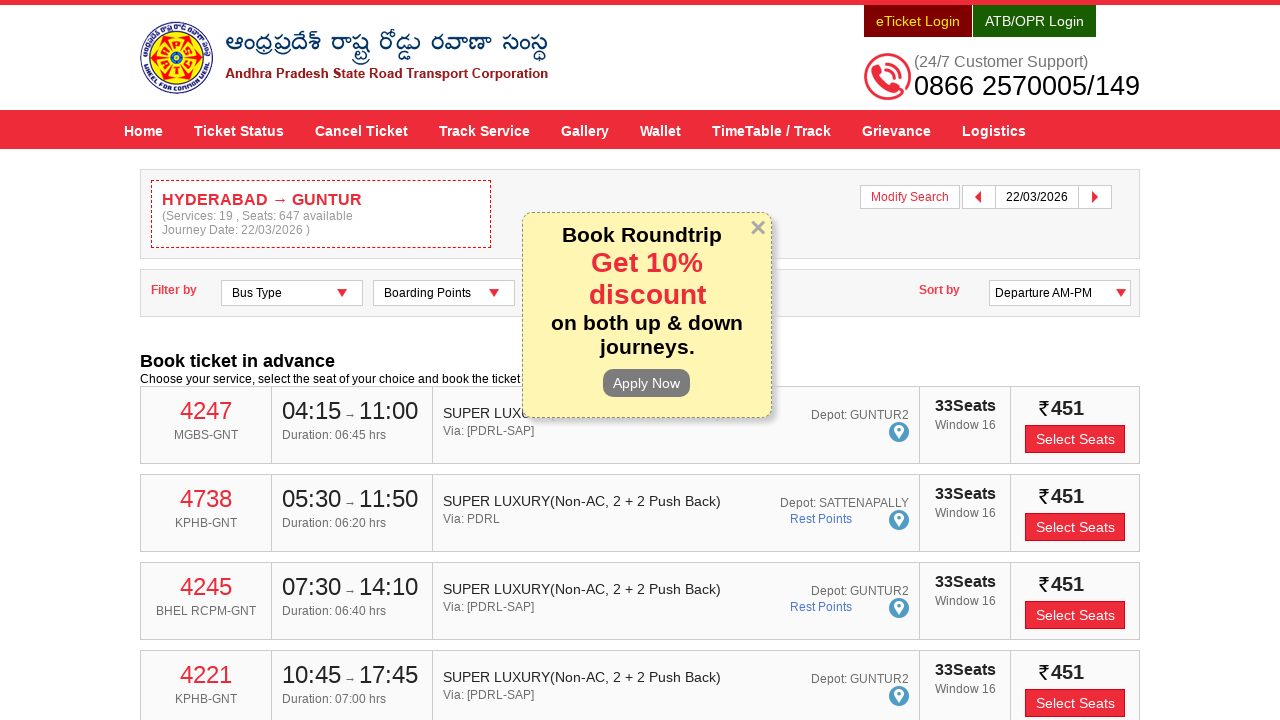